Opens the Domino's India website, maximizes the window, and then resizes it to 800x800 pixels to test window dimension handling.

Starting URL: https://www.dominos.co.in/

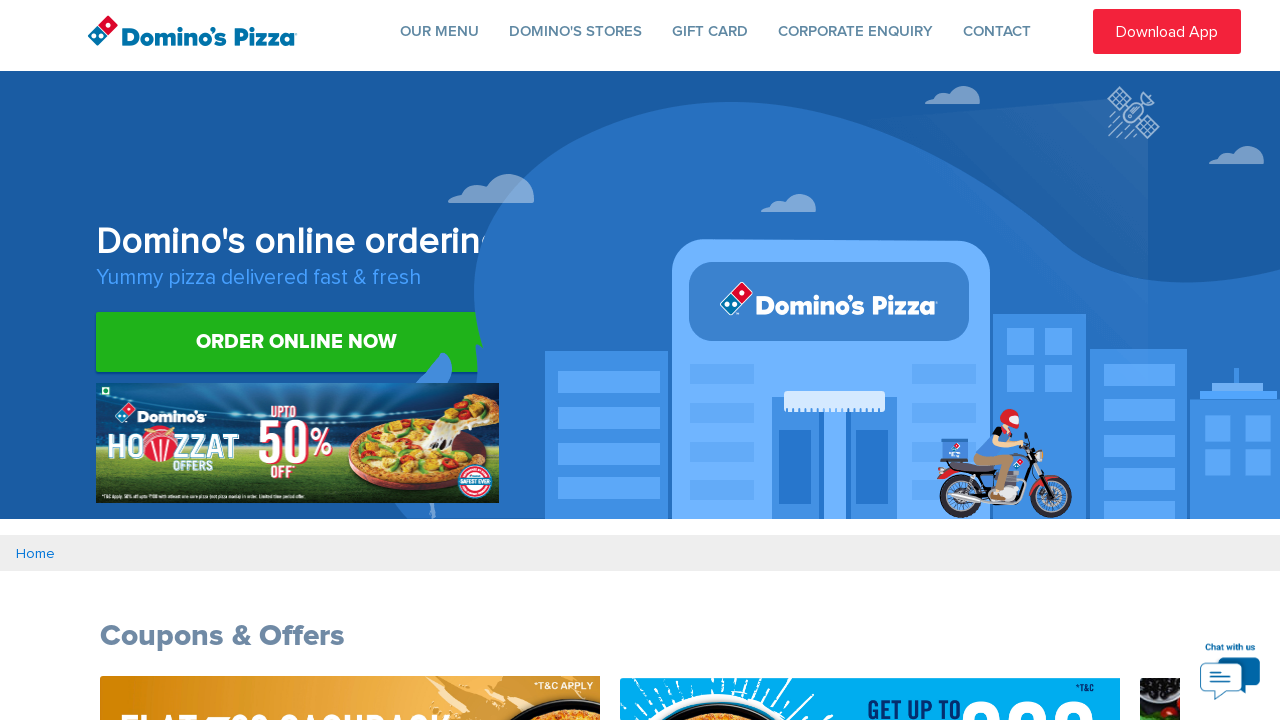

Navigated to Domino's India website
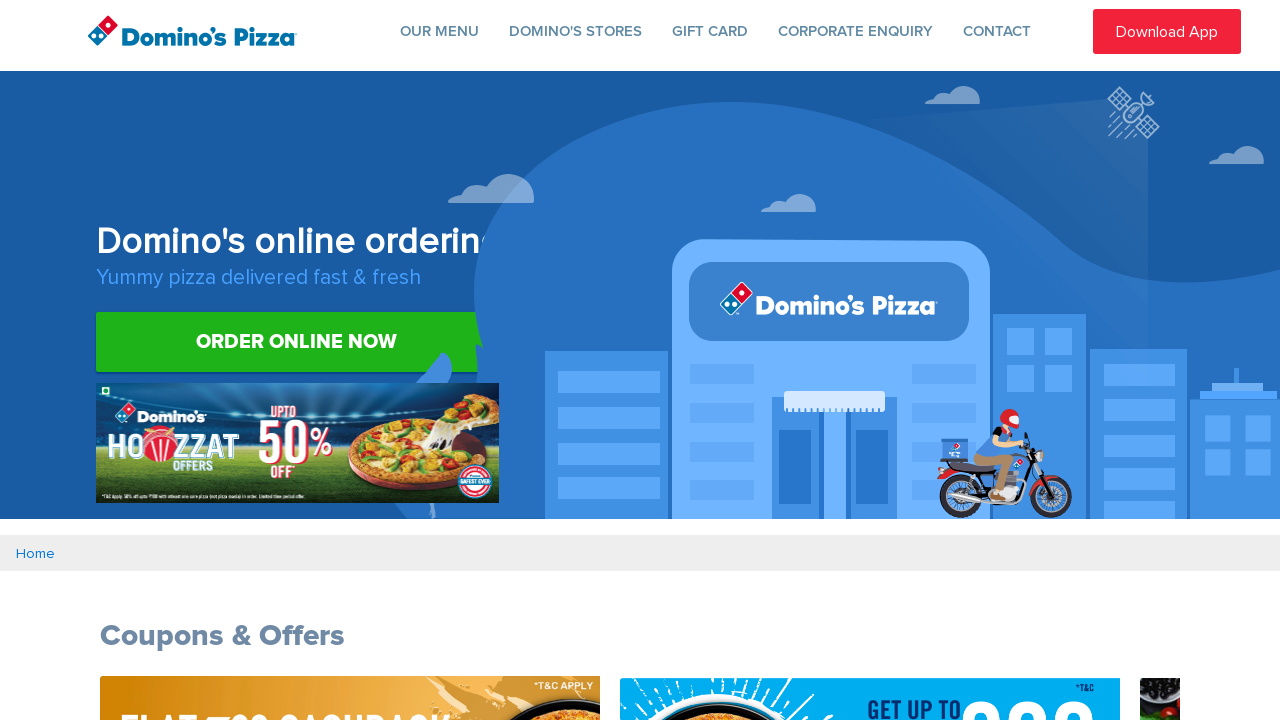

Maximized browser window to 1920x1080
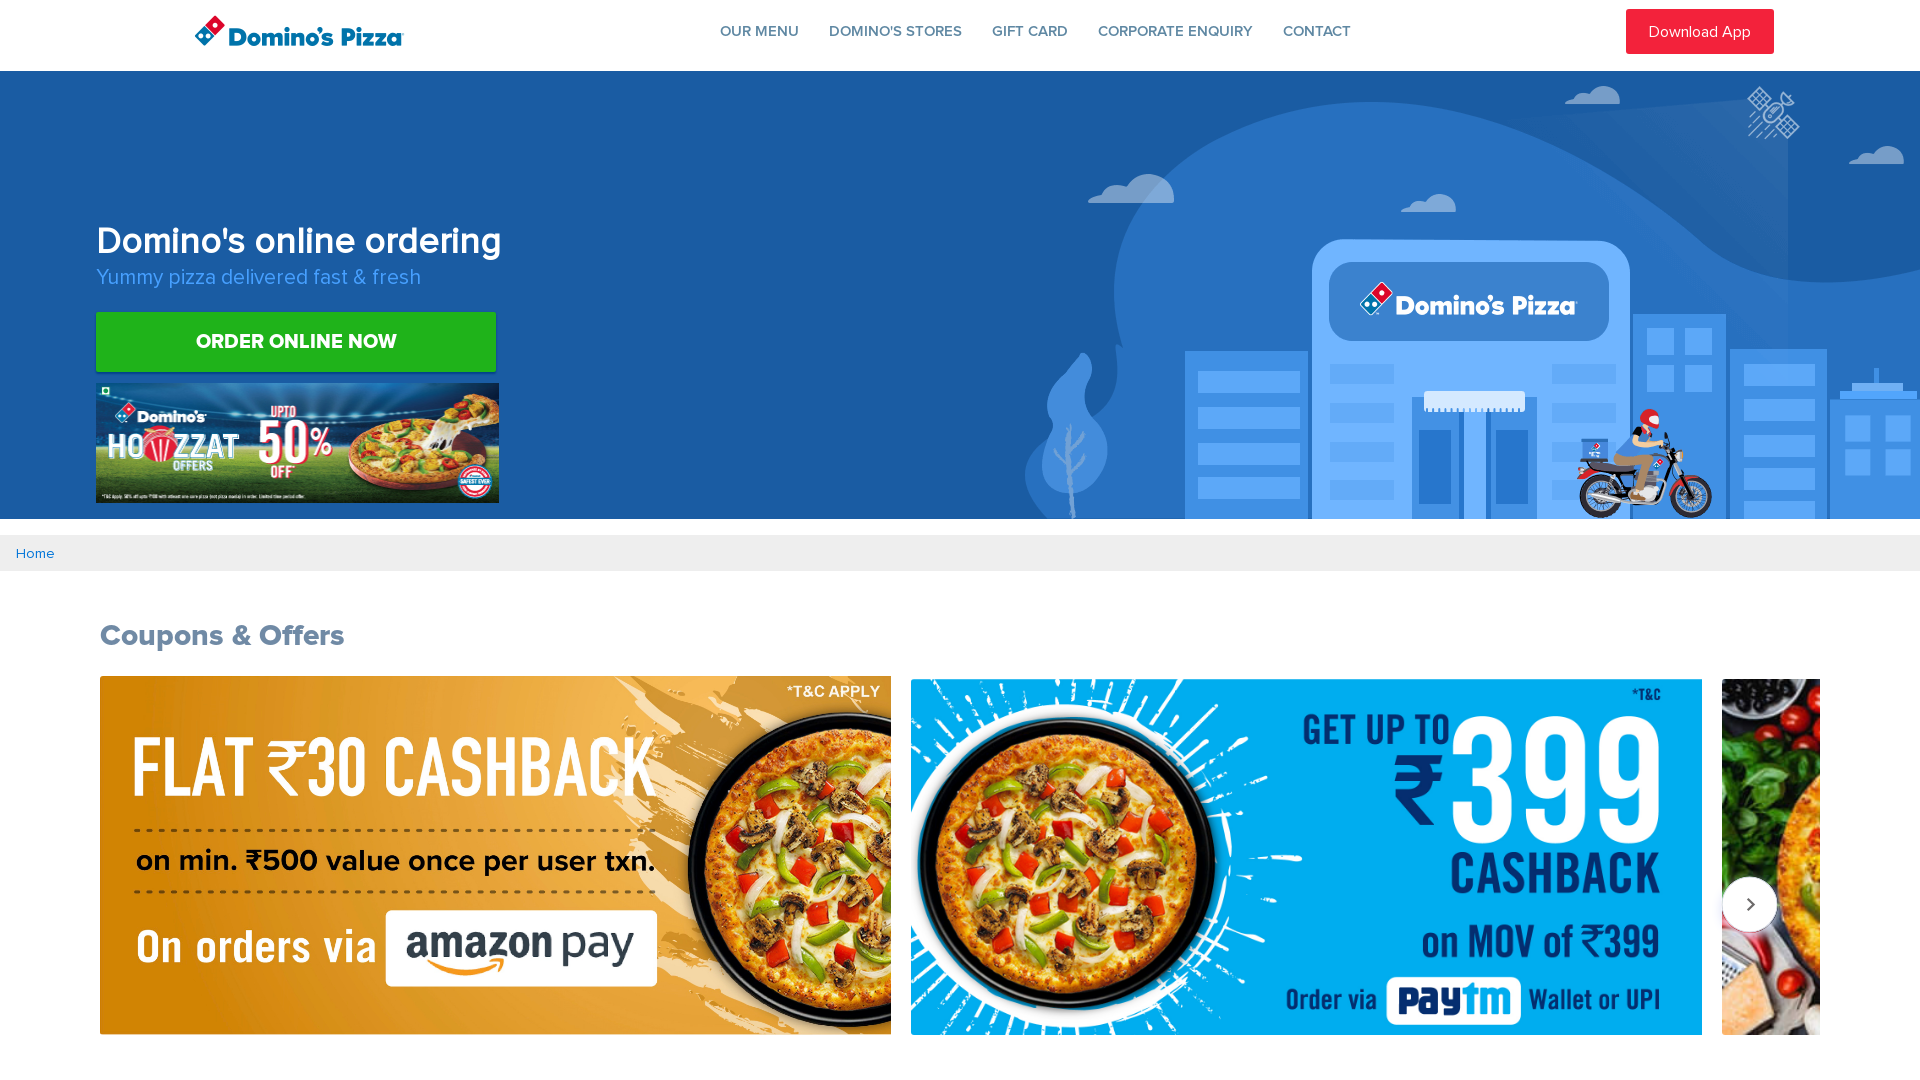

Resized browser window to 800x800 pixels
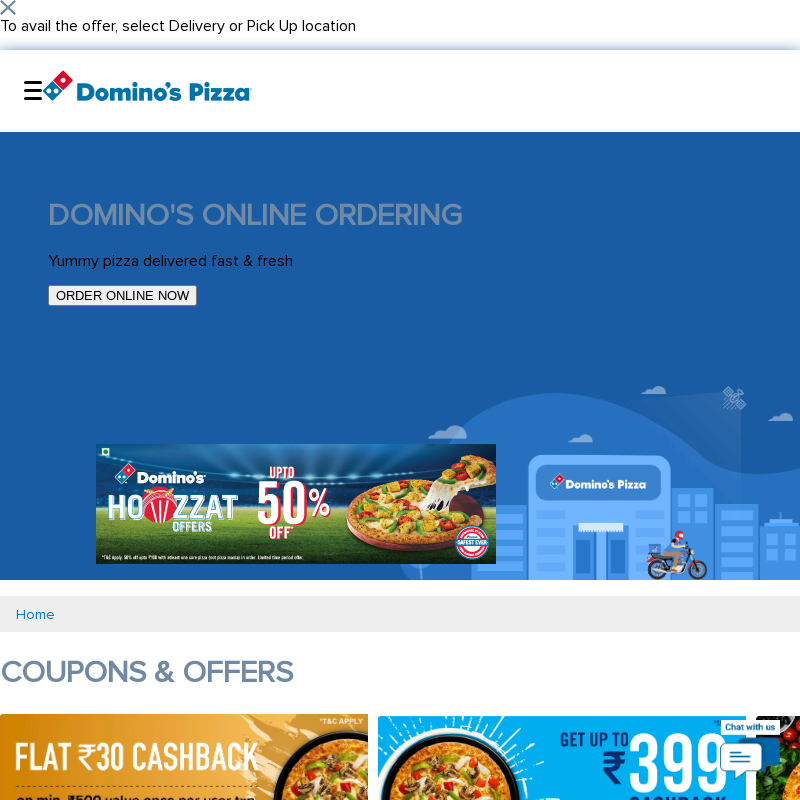

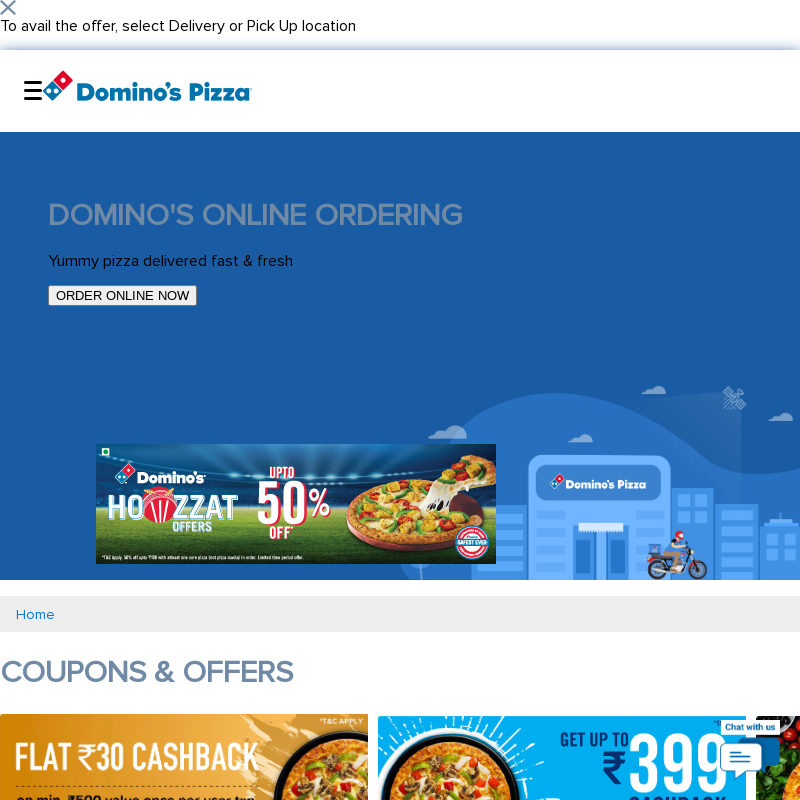